Tests the search box functionality by entering a stock ticker symbol "TATA" into the search field

Starting URL: https://www.tickertape.in/

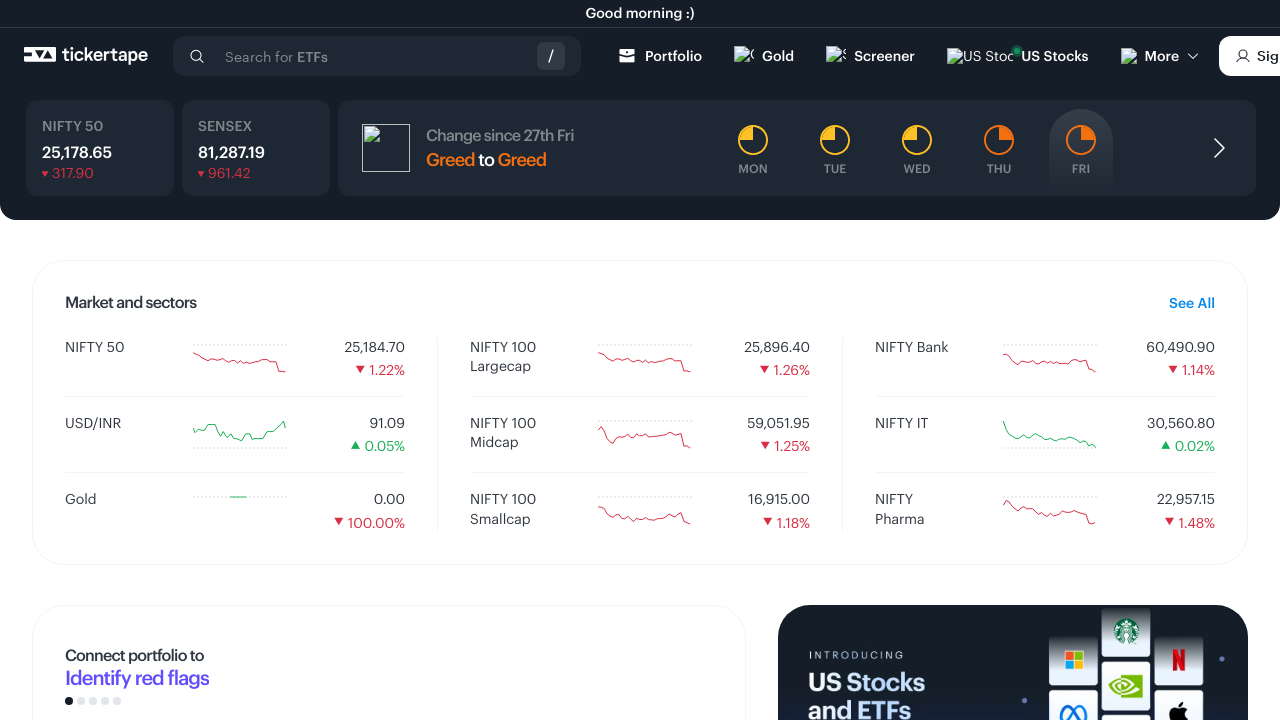

Entered stock ticker symbol 'TATA' in search box on input[aria-controls='react-autowhatever-1']
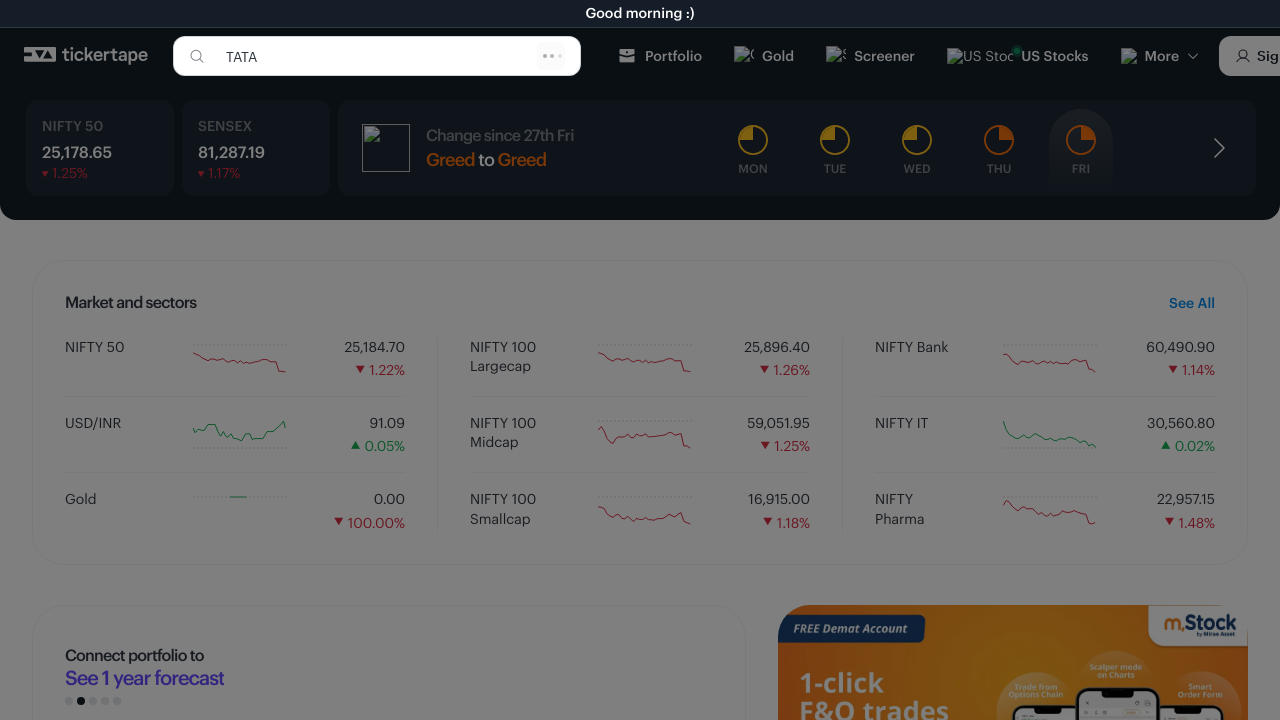

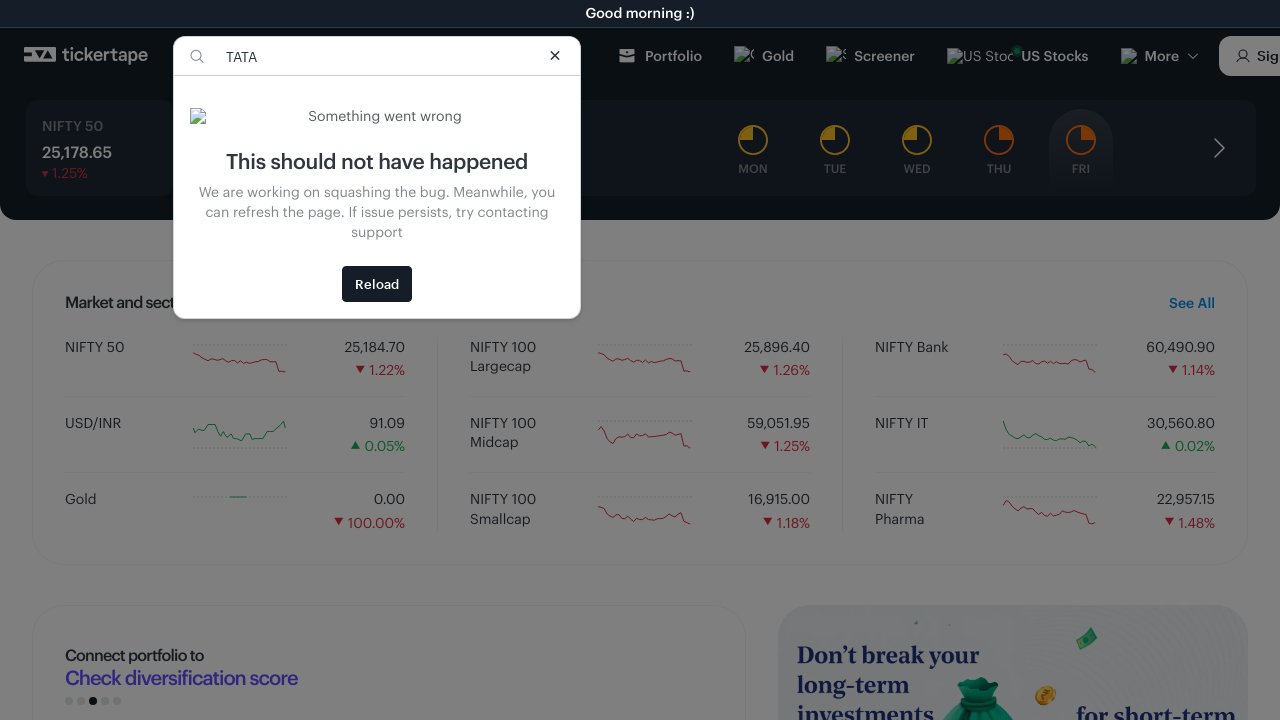